Tests A/B test opt-out by visiting the page, checking if in A/B test group, adding an opt-out cookie, refreshing, and verifying the opt-out worked

Starting URL: http://the-internet.herokuapp.com/abtest

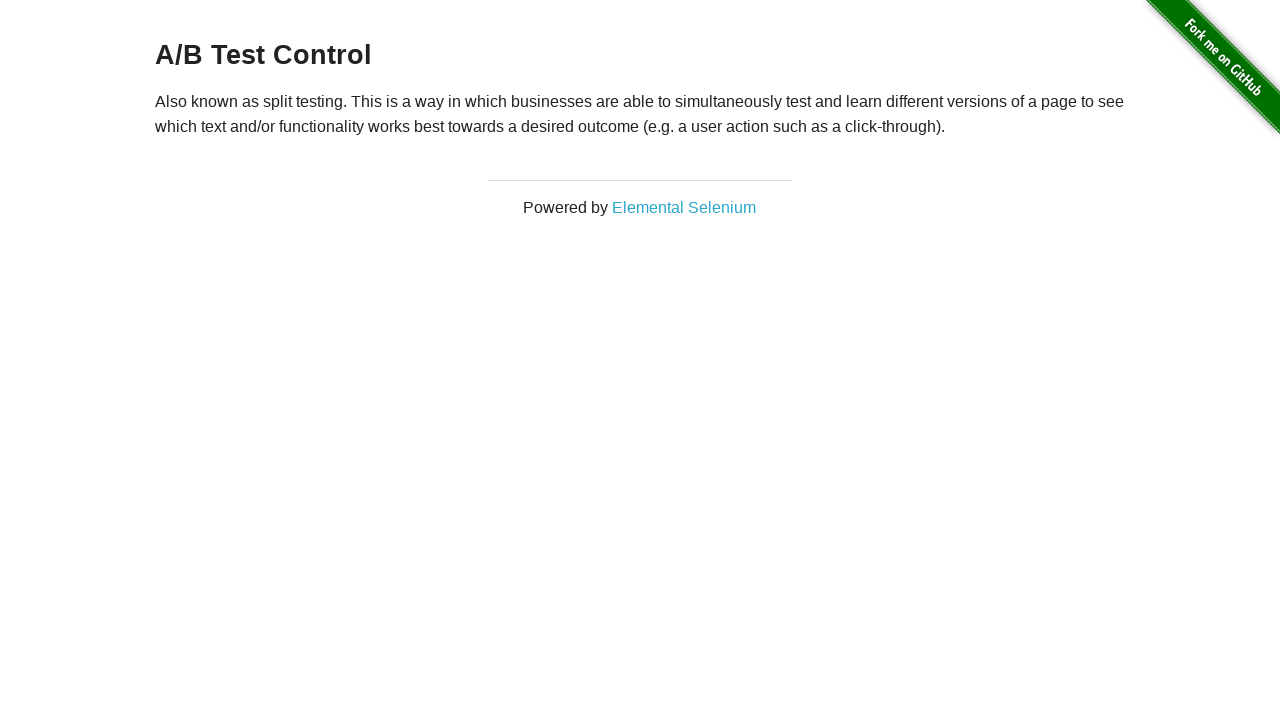

Navigated to A/B test page
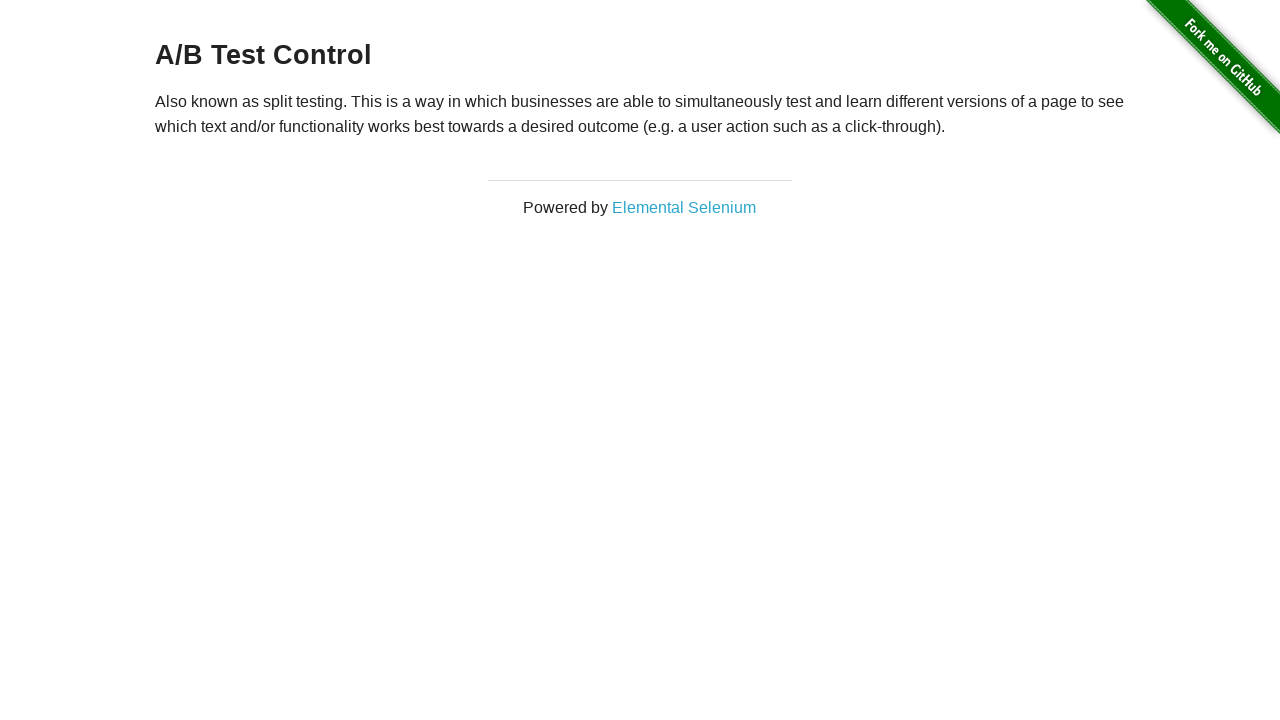

Retrieved heading text: A/B Test Control
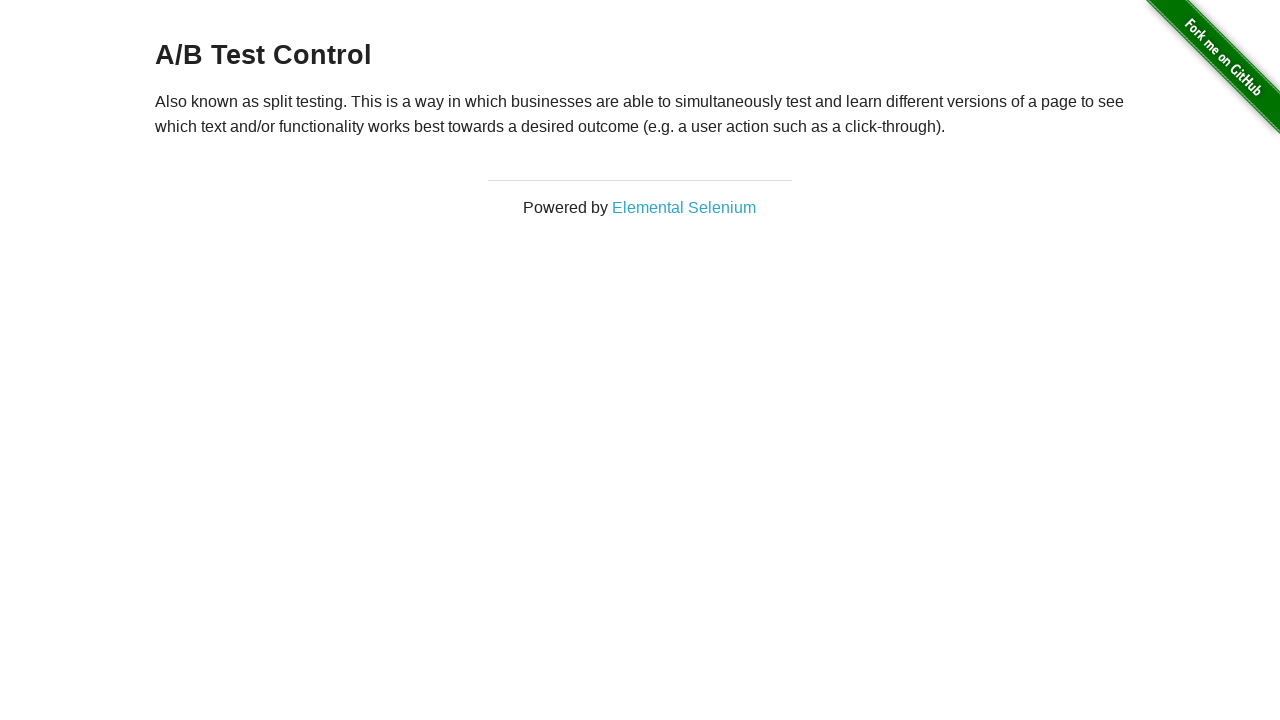

Added optimizelyOptOut cookie to opt out of A/B test
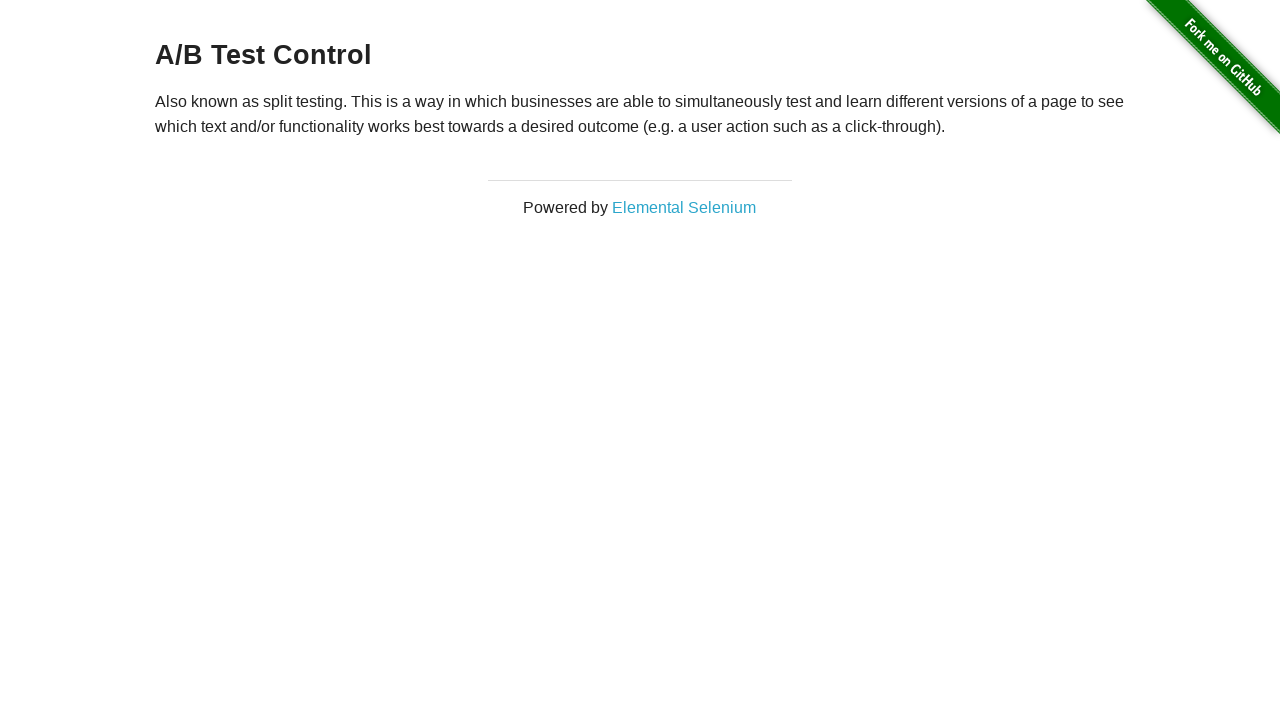

Reloaded page after adding opt-out cookie
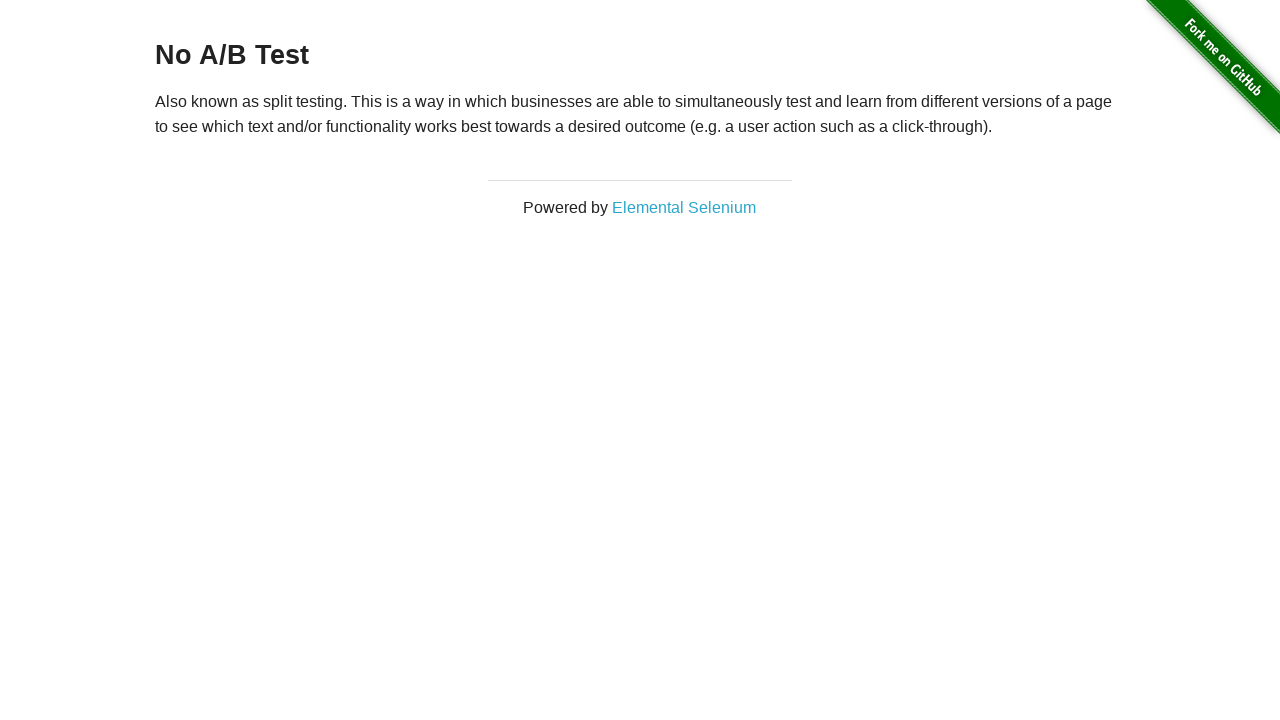

Verified heading element is present after opt-out
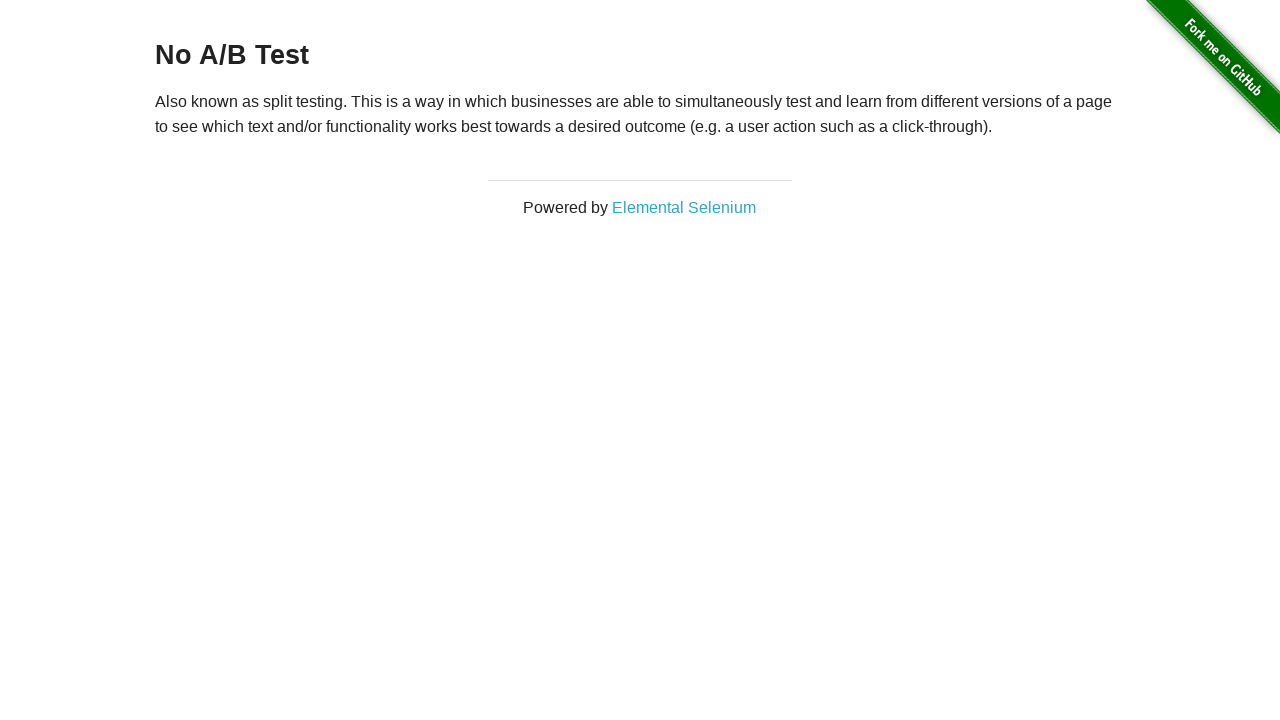

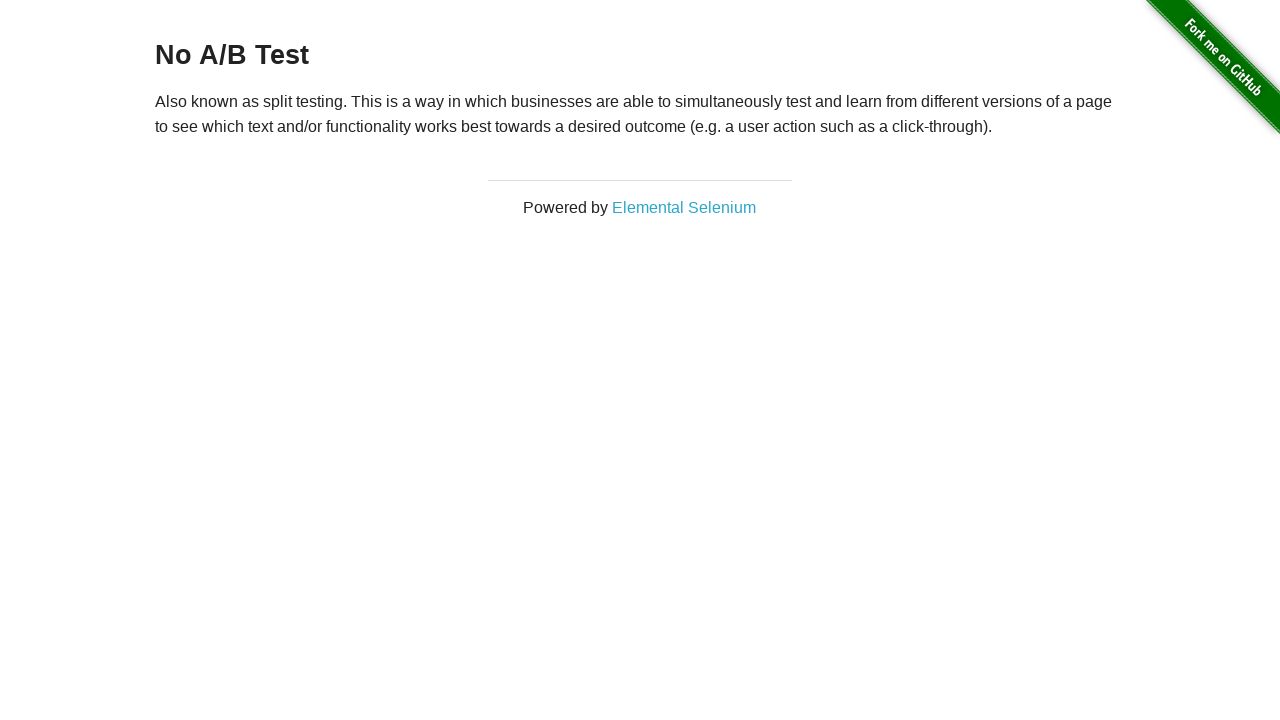